Navigates to the Colombian National Police judicial records website, accepts terms and conditions, and fills in an ID number field

Starting URL: https://antecedentes.policia.gov.co:7005/WebJudicial/

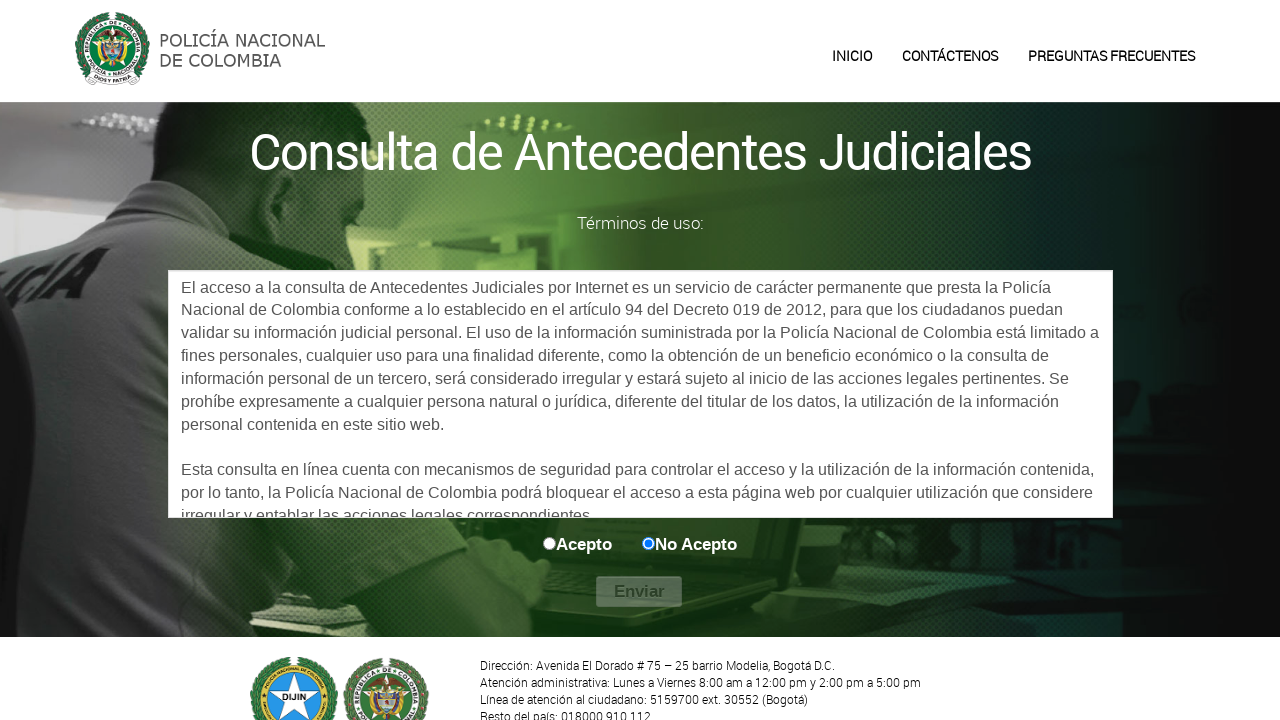

Waited for initial preloader to disappear
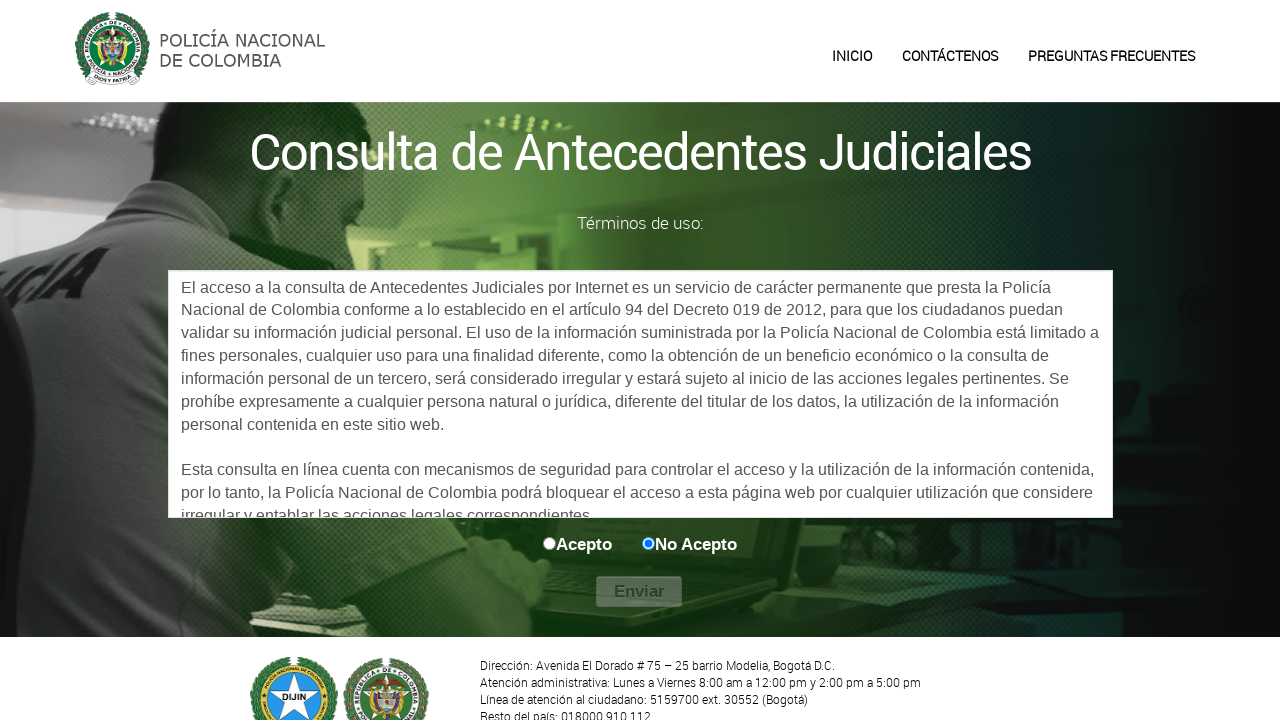

Clicked 'Accept' option for terms and conditions at (550, 543) on #aceptaOption\:0
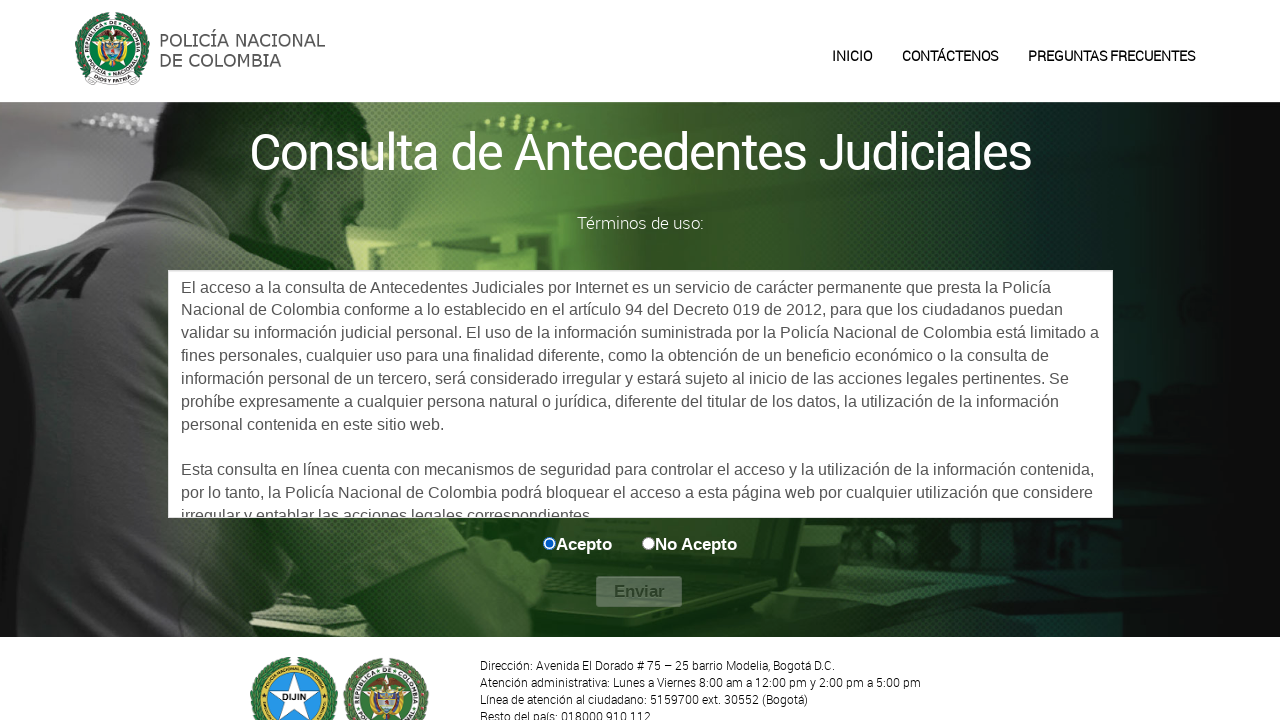

Clicked 'Continue' button at (639, 592) on #continuarBtn
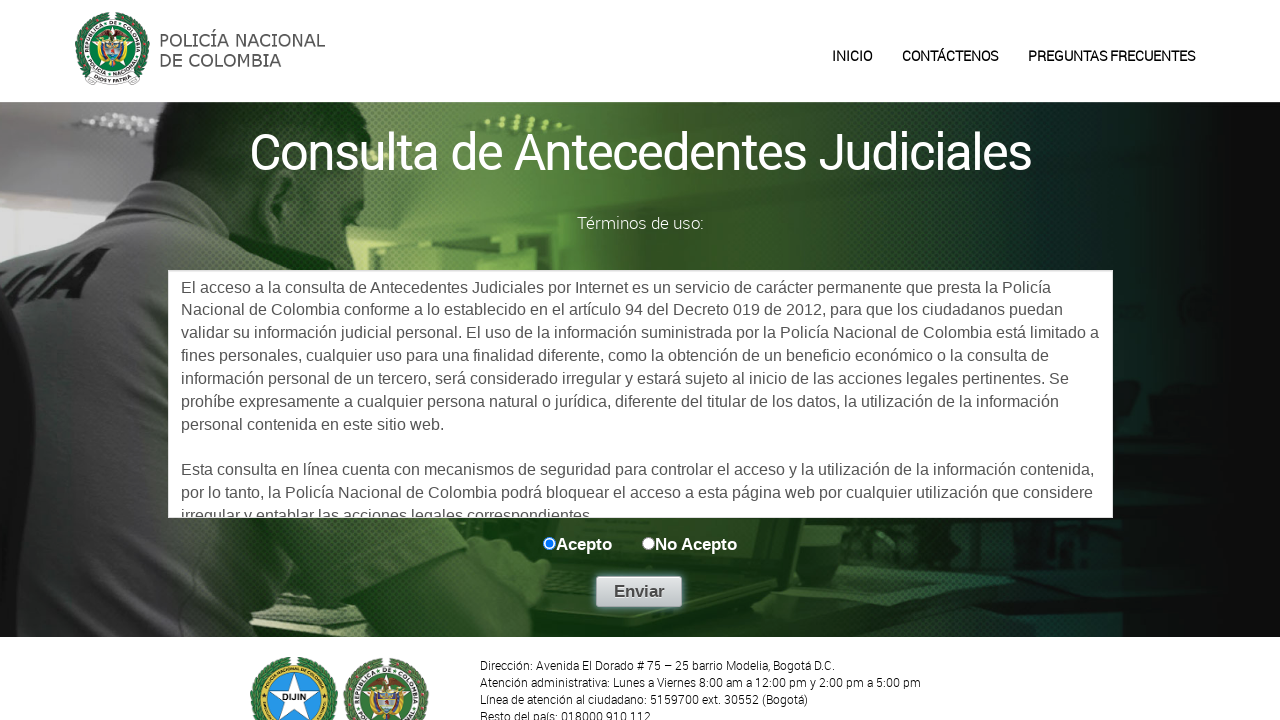

Waited for second preloader to disappear
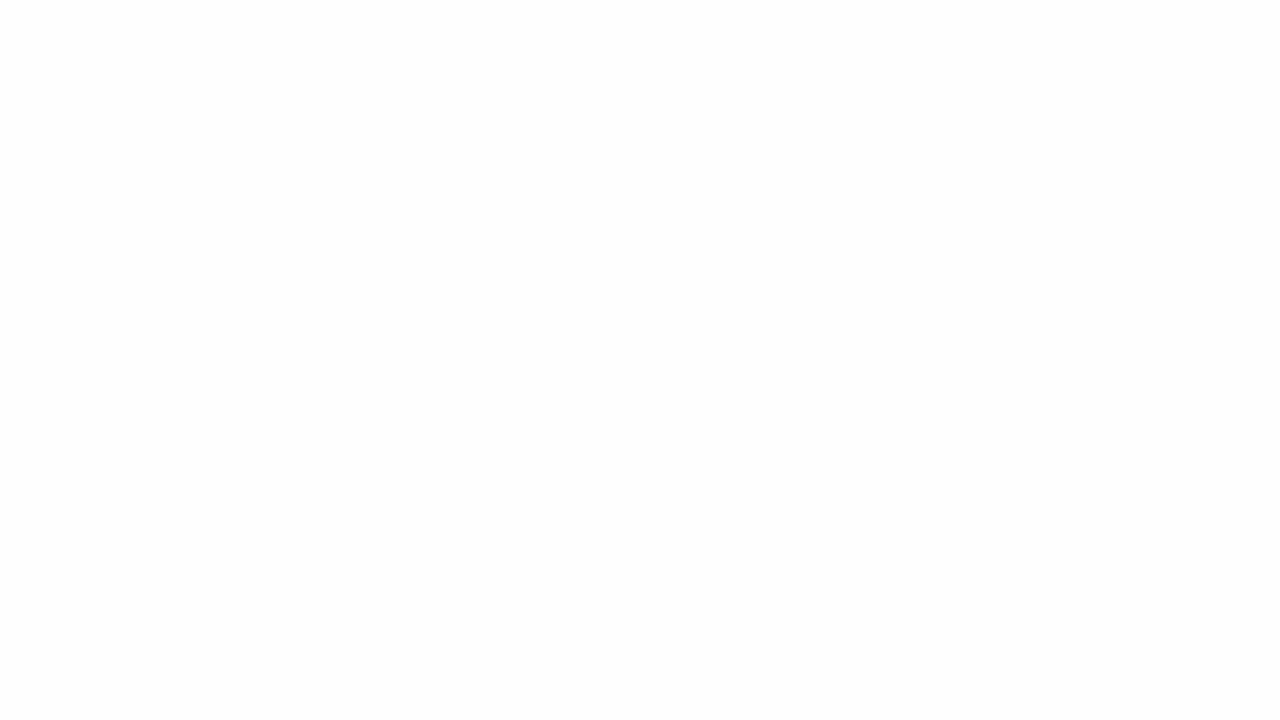

Waited 9 seconds for page to stabilize
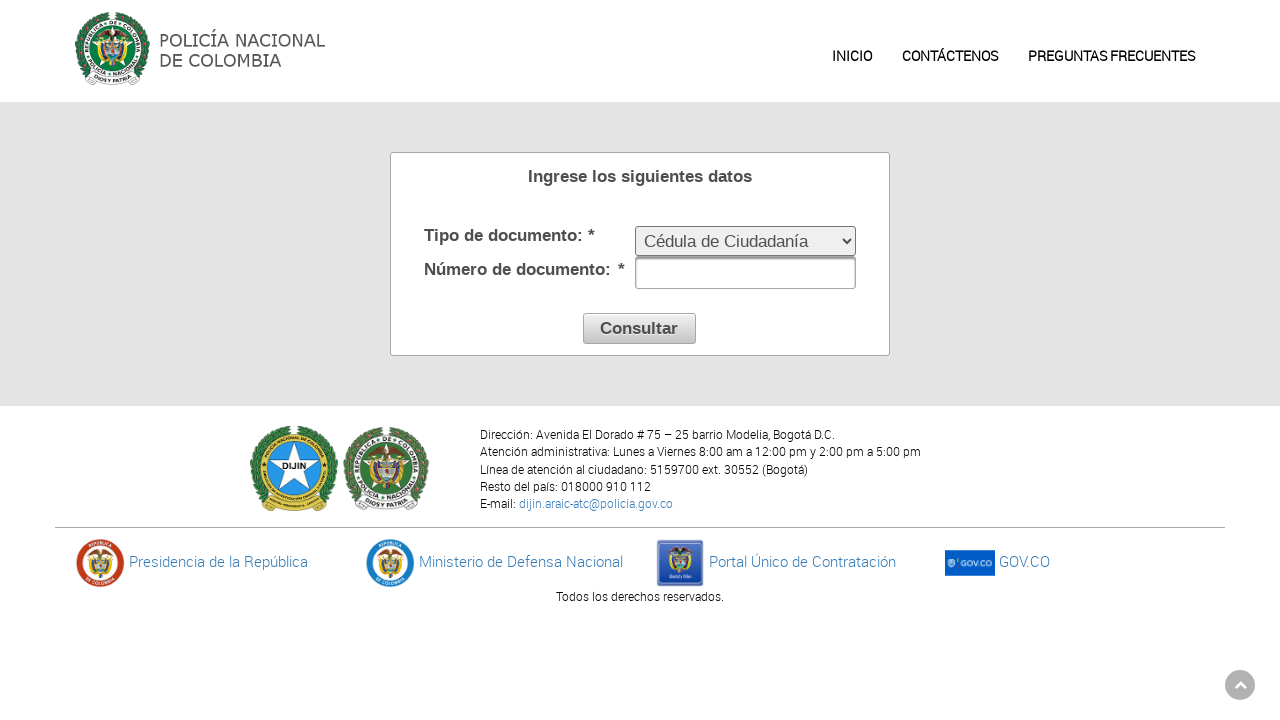

Filled ID number field with '1234567890' on #cedulaInput
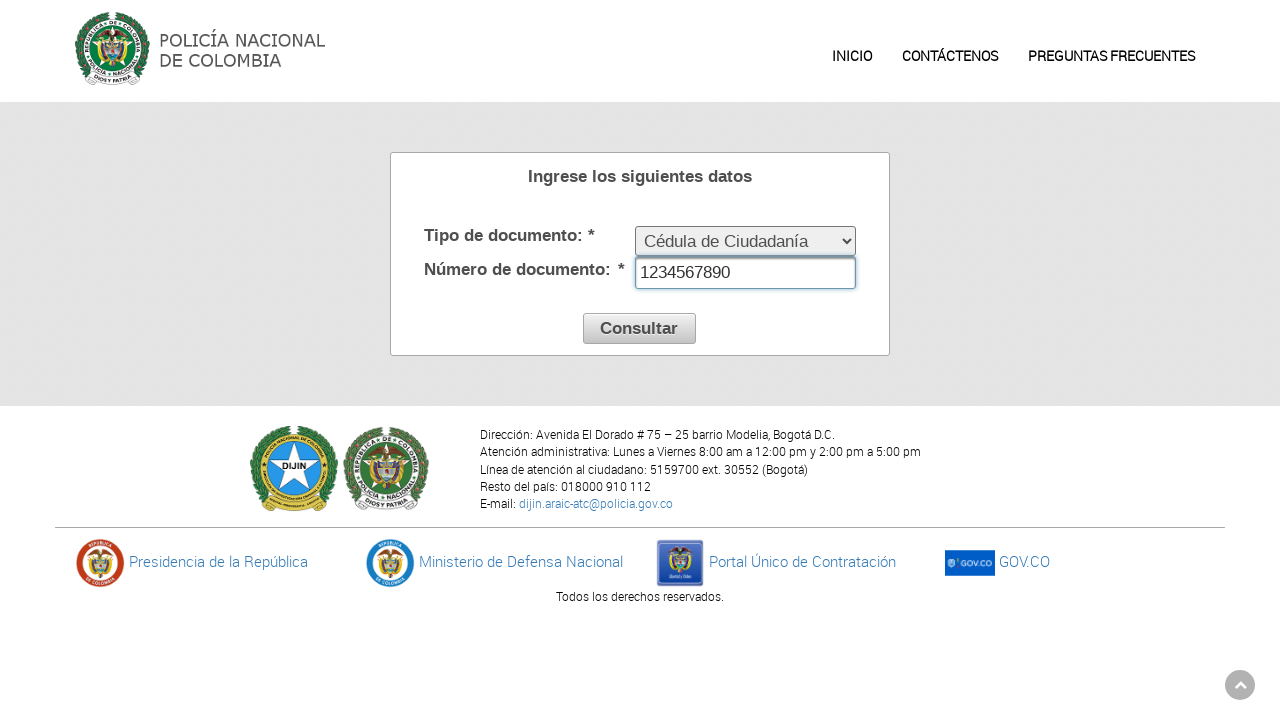

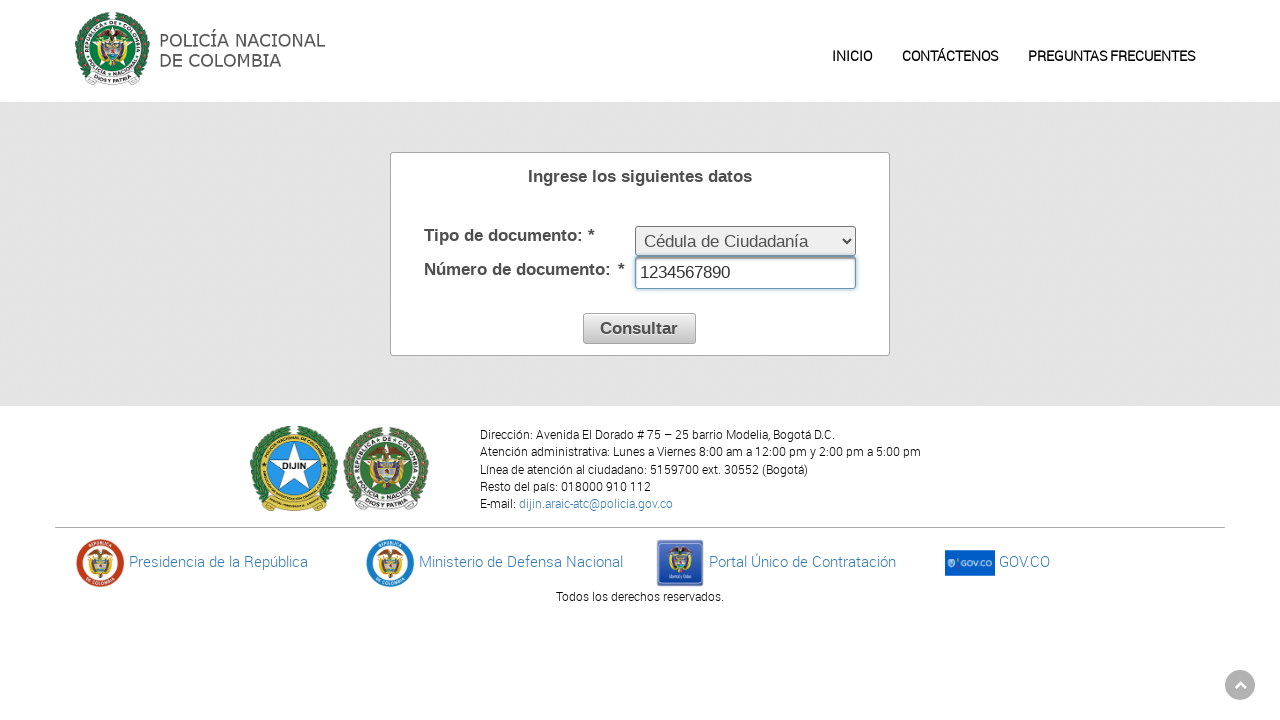